Tests a registration form by filling in personal information fields including first name, last name, address, email, and phone number

Starting URL: https://demo.automationtesting.in/Register.html

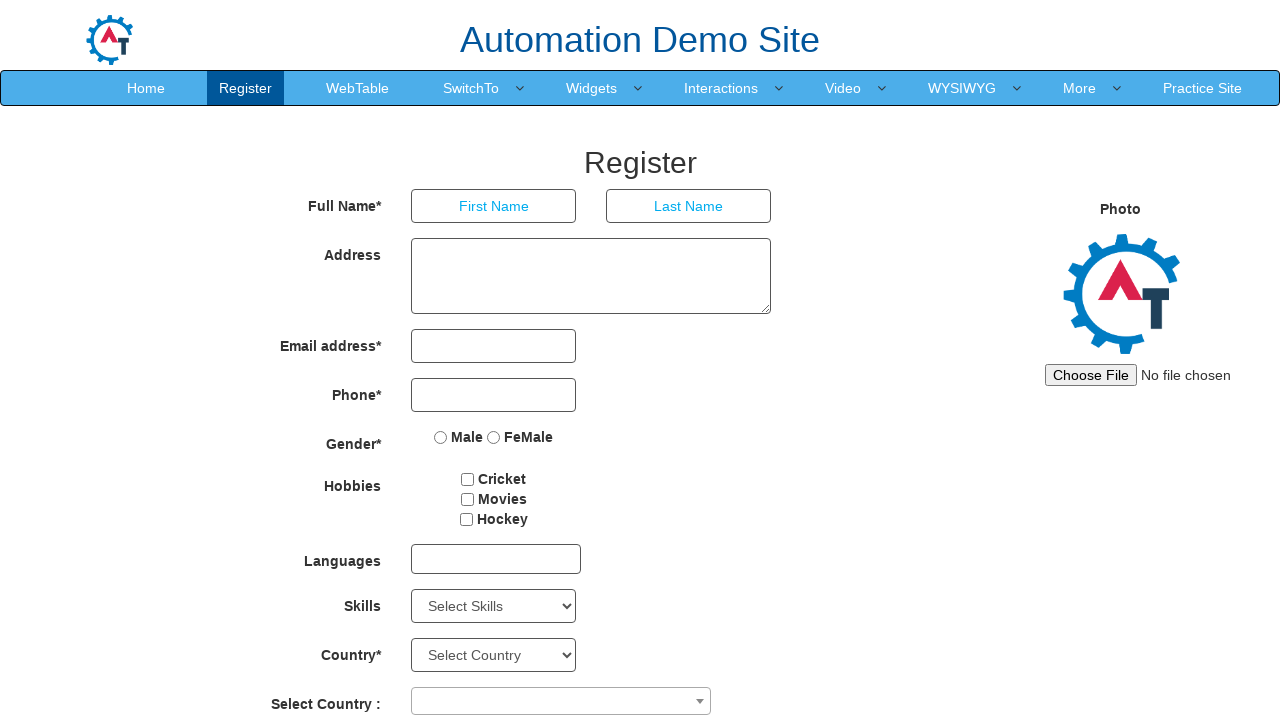

Clicked on first name input field at (494, 206) on xpath=//*[@id='basicBootstrapForm']/div[1]/div[1]/input
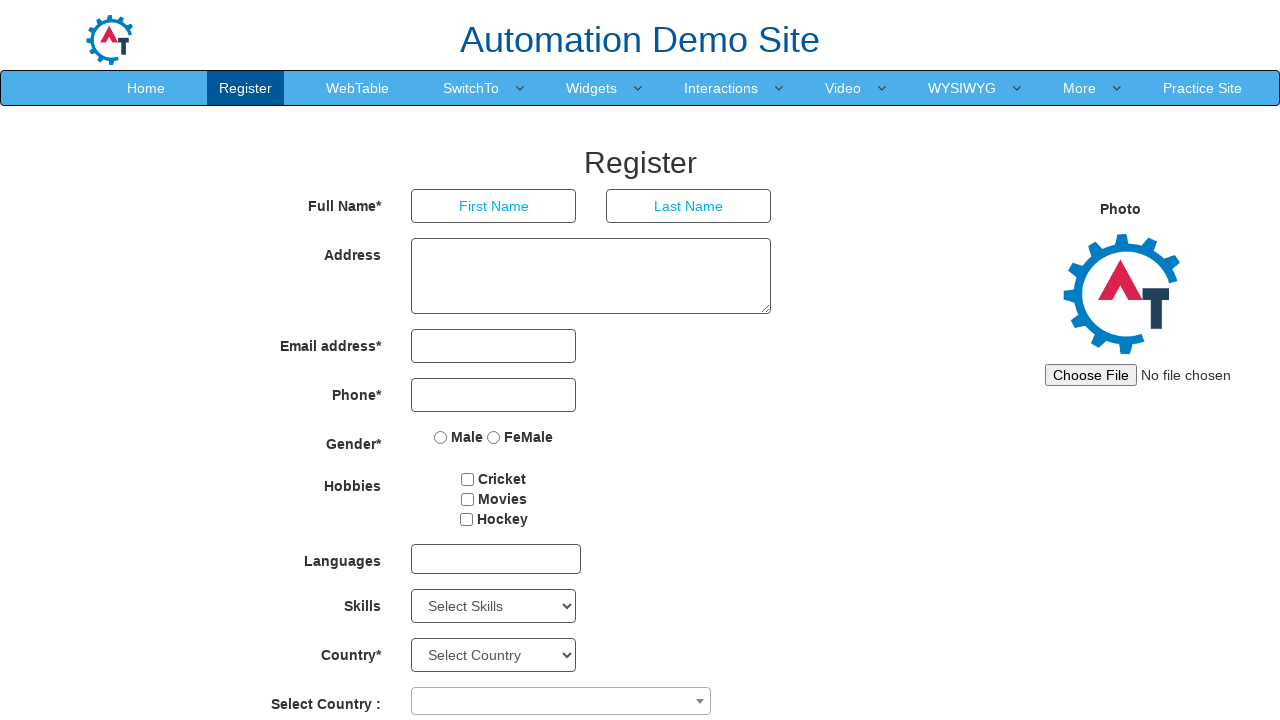

Filled first name field with 'Marcos' on //*[@id='basicBootstrapForm']/div[1]/div[1]/input
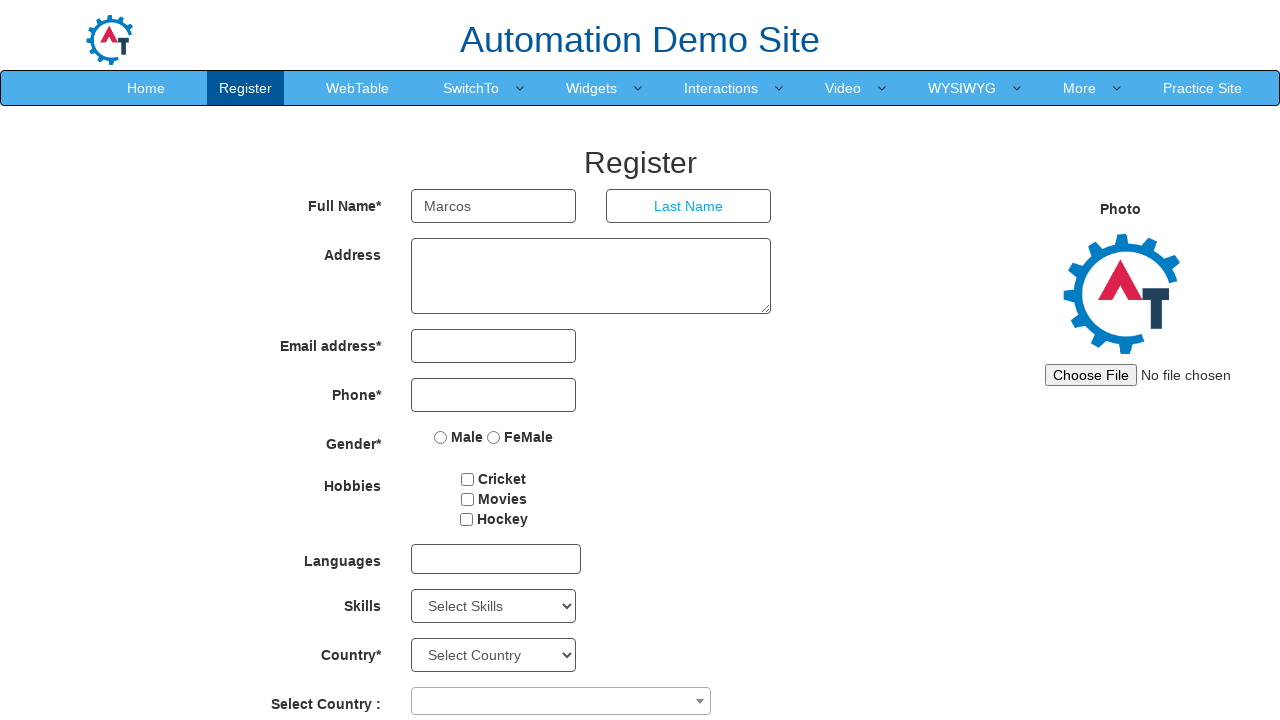

Filled last name field with 'Oliveira' on //*[@id='basicBootstrapForm']/div[1]/div[2]/input
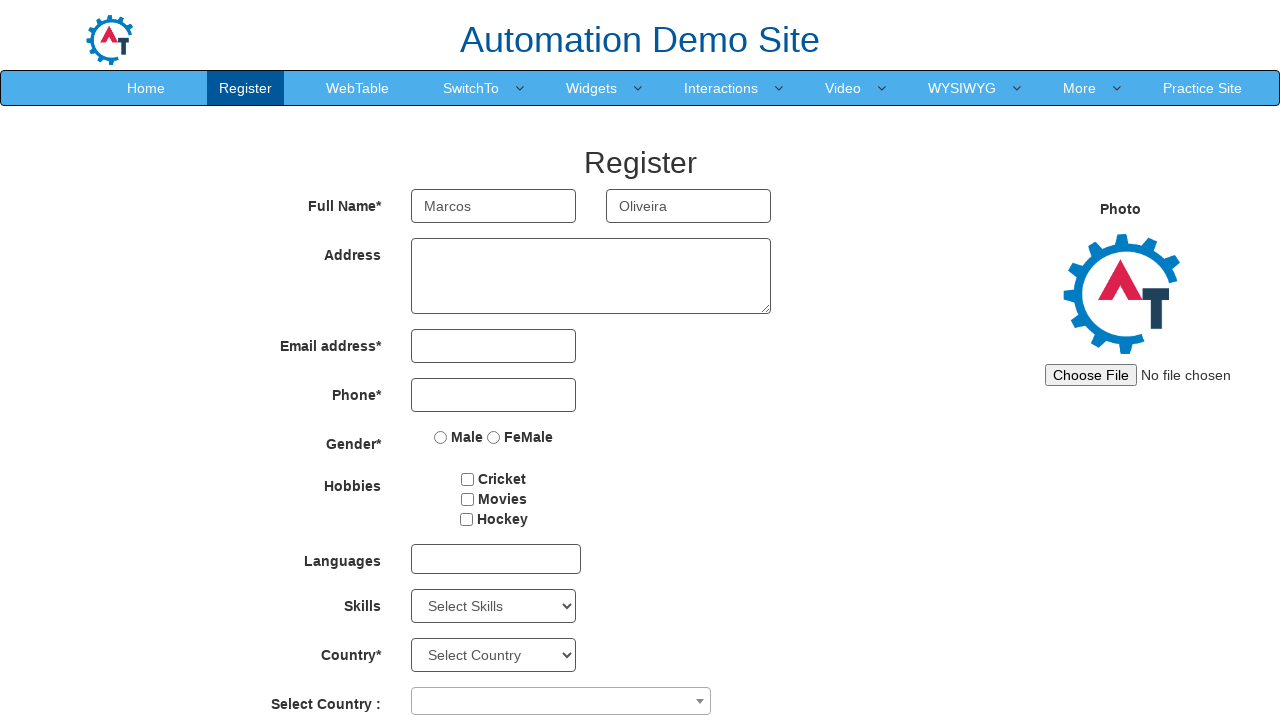

Clicked on last name input field at (689, 206) on xpath=//*[@id='basicBootstrapForm']/div[1]/div[2]/input
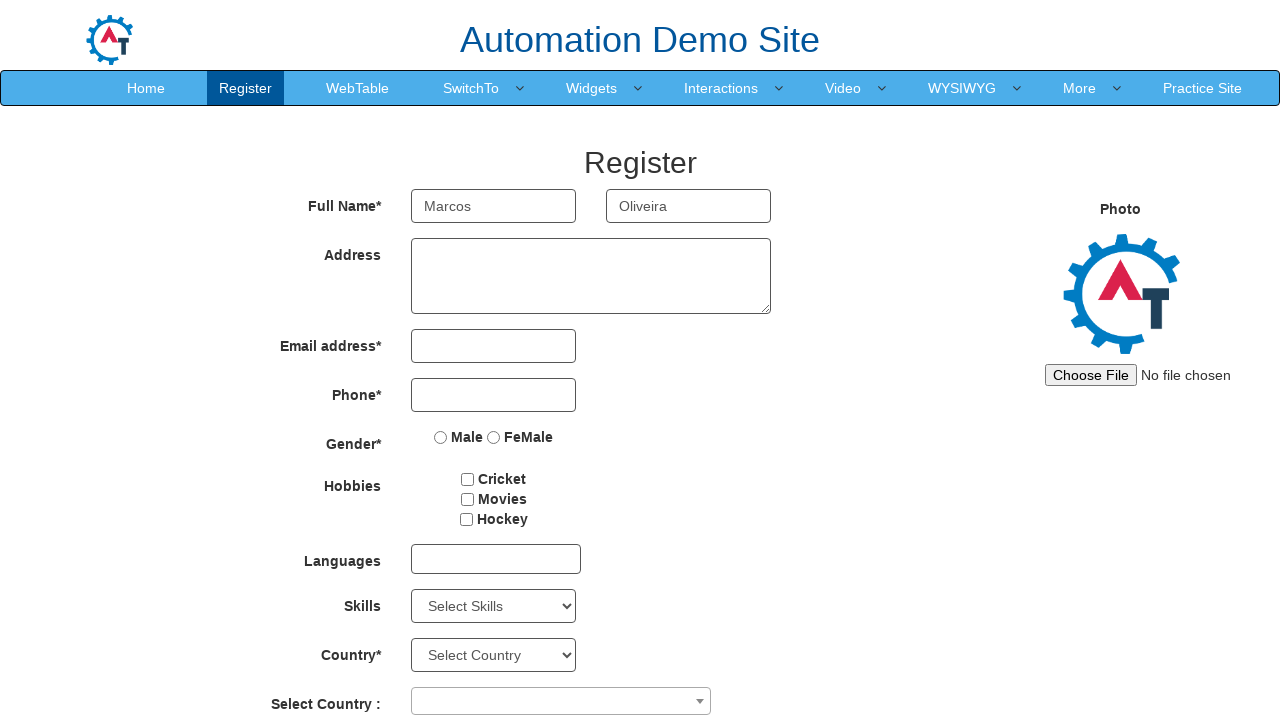

Clicked on address textarea field at (591, 276) on xpath=//*[@id='basicBootstrapForm']/div[2]/div/textarea
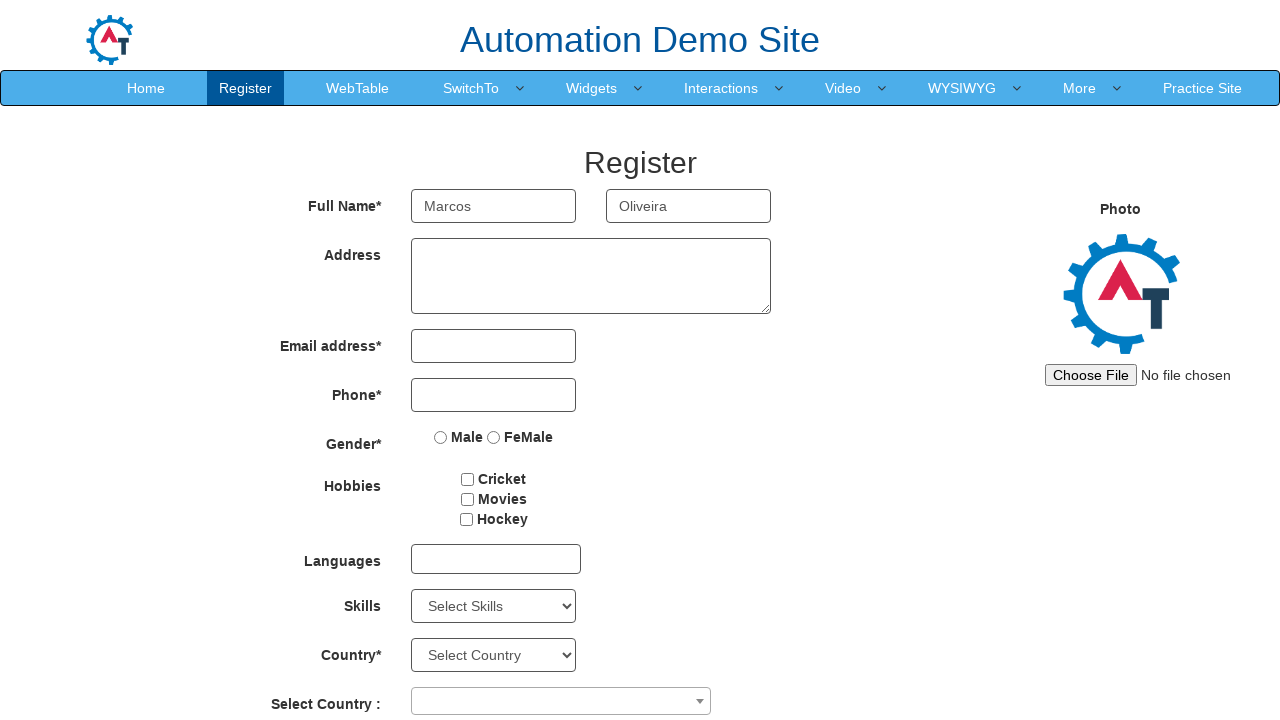

Filled address field with 'Rua das Flores, 123' on //*[@id='basicBootstrapForm']/div[2]/div/textarea
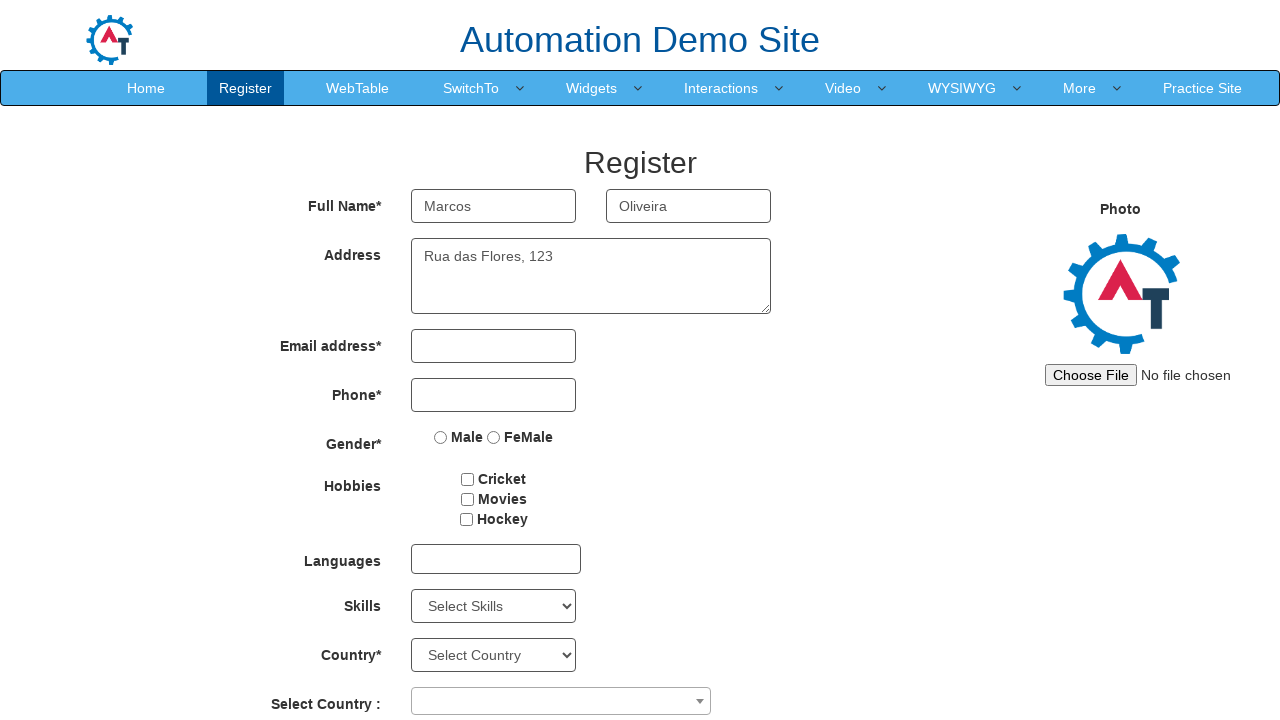

Clicked on email input field at (494, 346) on xpath=//*[@id='eid']/input
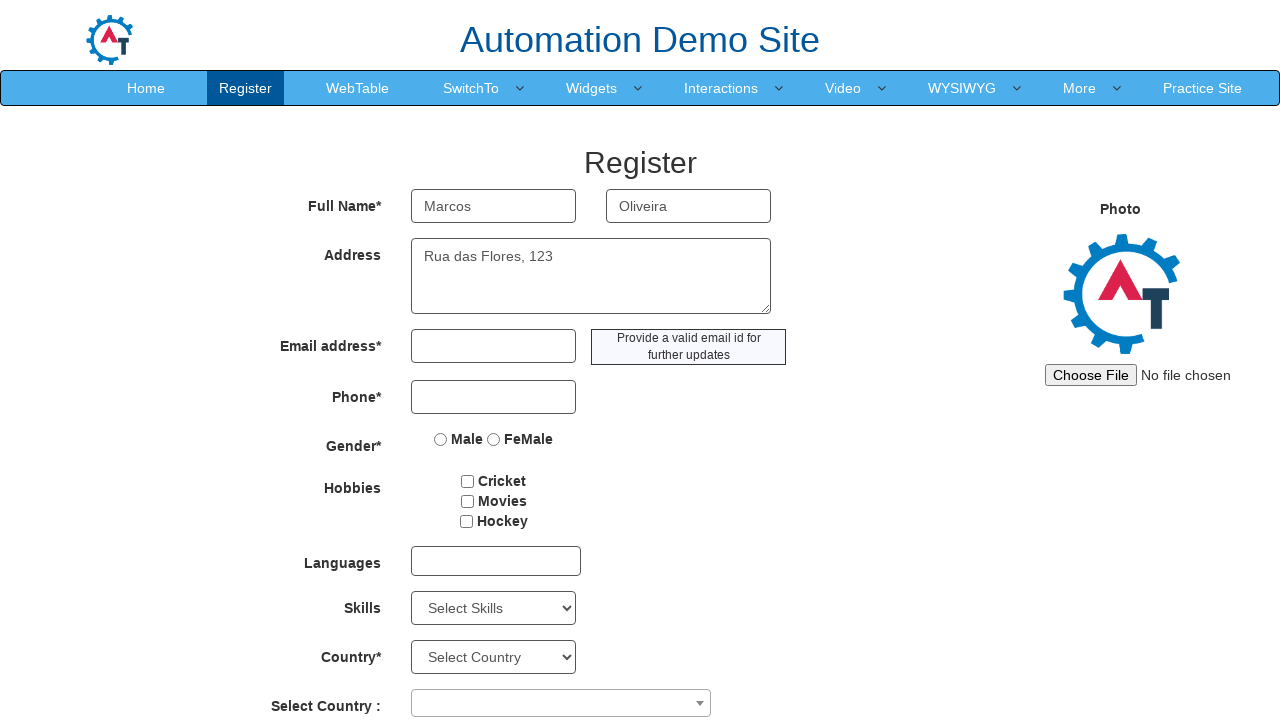

Filled email field with 'marcos.oliveira@email.com' on //*[@id='eid']/input
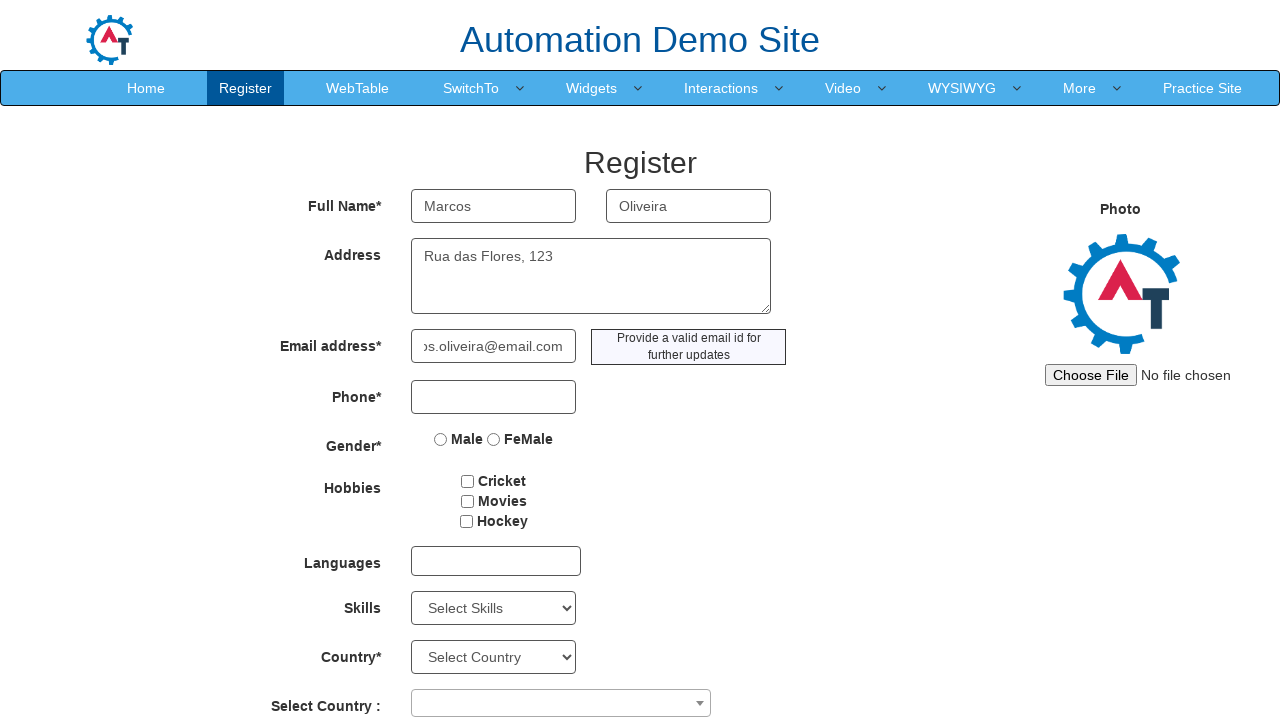

Clicked on phone input field at (494, 397) on xpath=//*[@id='basicBootstrapForm']/div[4]/div/input
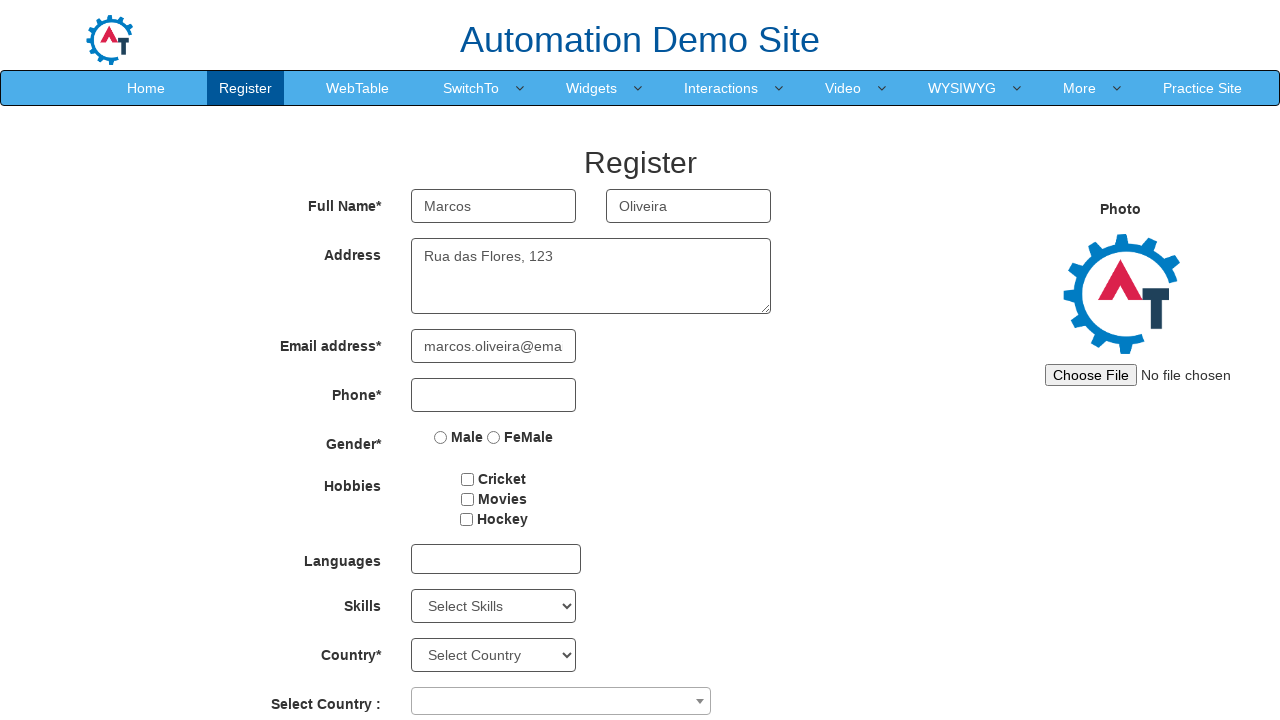

Filled phone field with '11987654321' on //*[@id='basicBootstrapForm']/div[4]/div/input
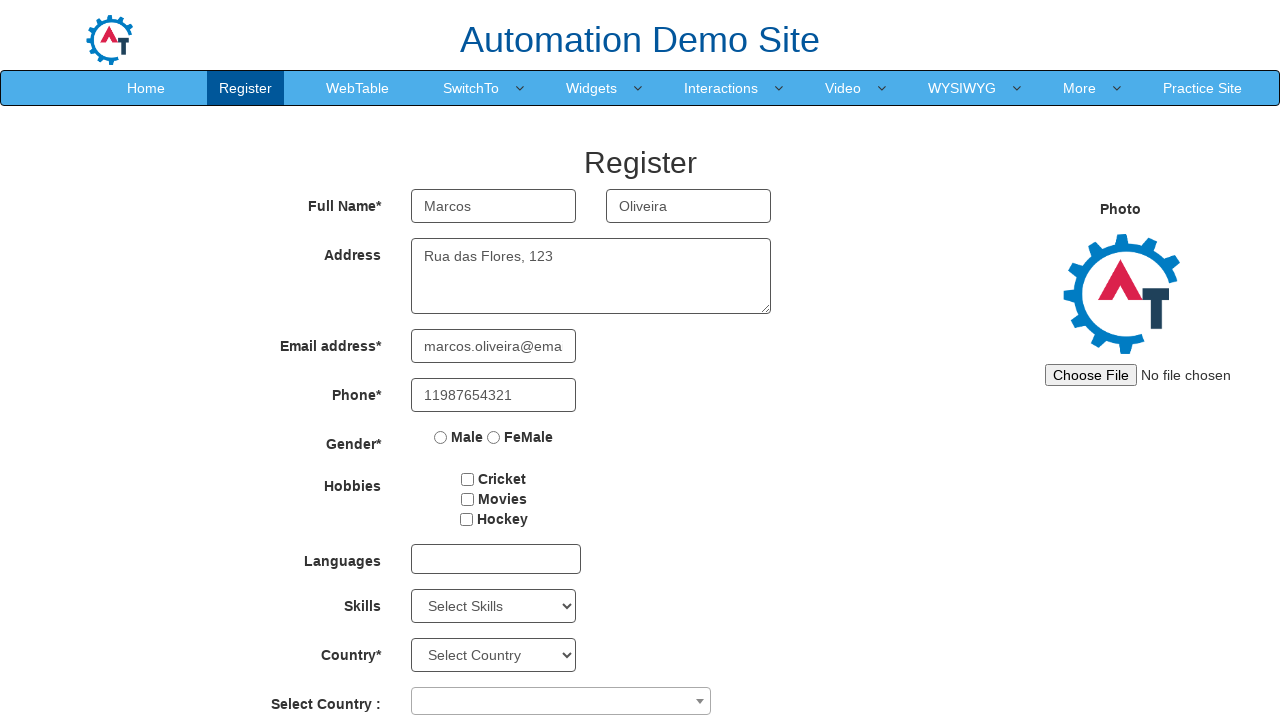

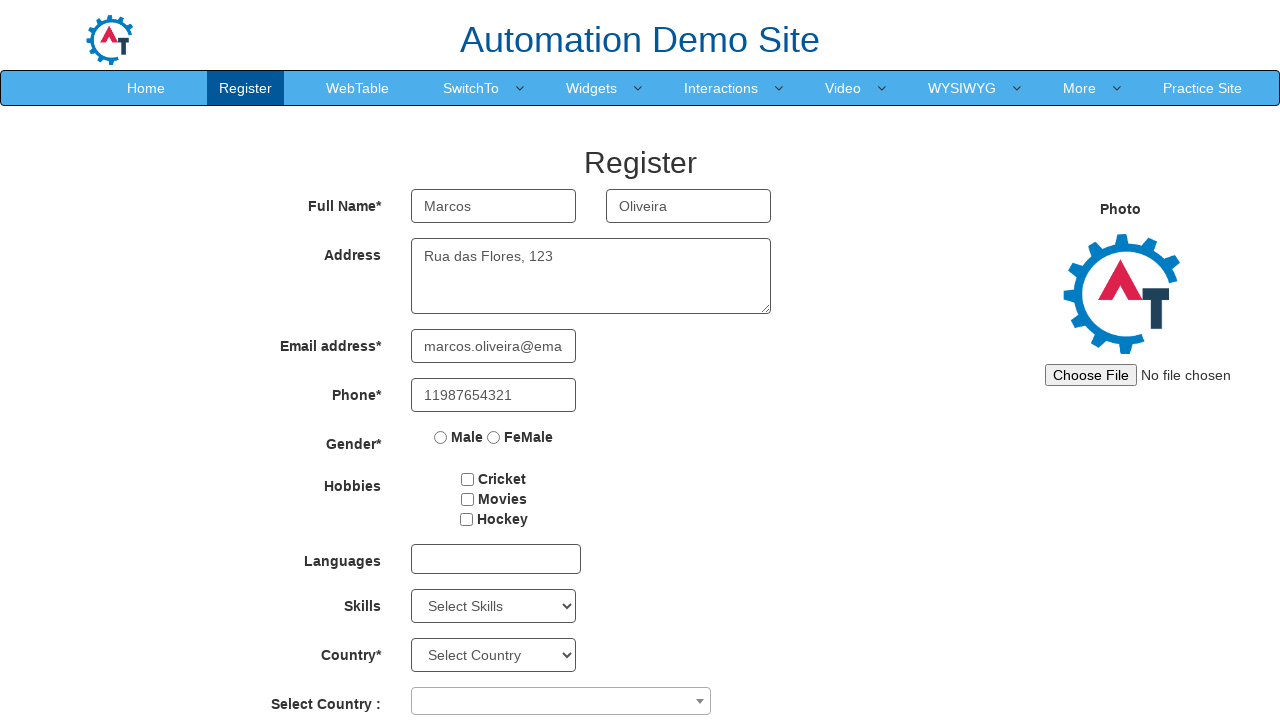